Tests the homepage by verifying the page title is "Training Support", then clicks the about link and verifies the new page title is "About Training Support"

Starting URL: https://v1.training-support.net

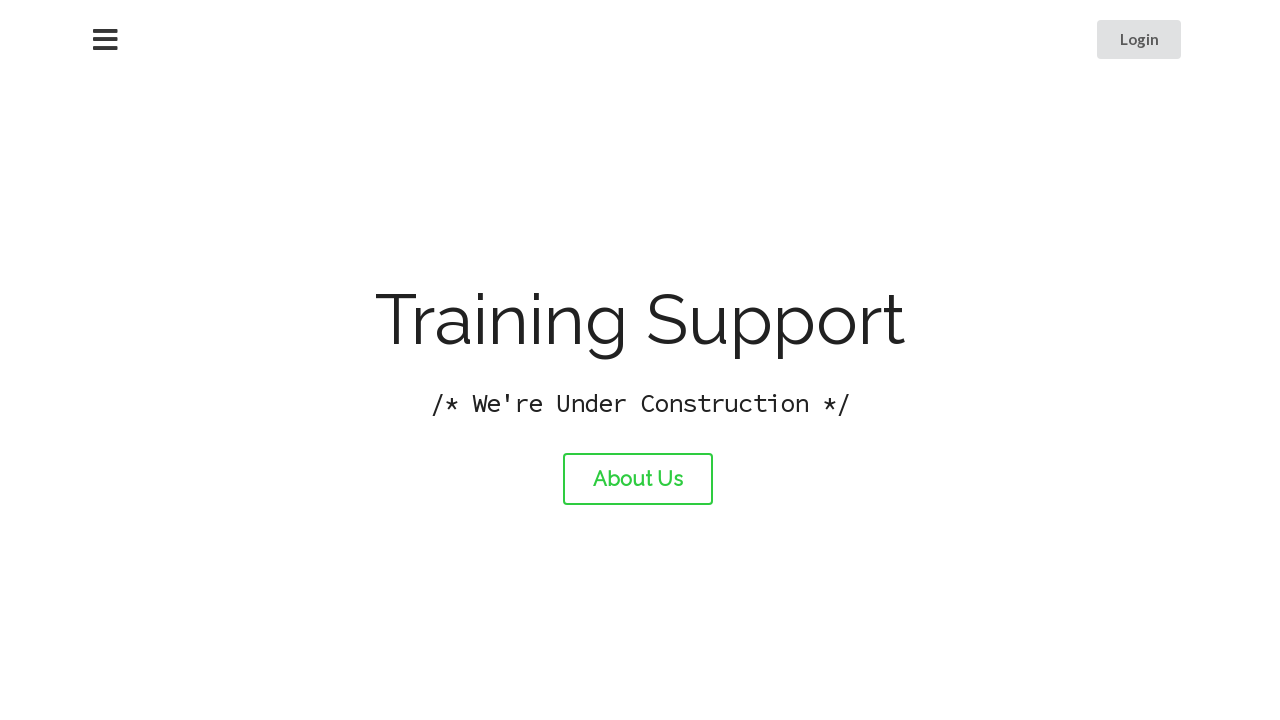

Verified homepage title is 'Training Support'
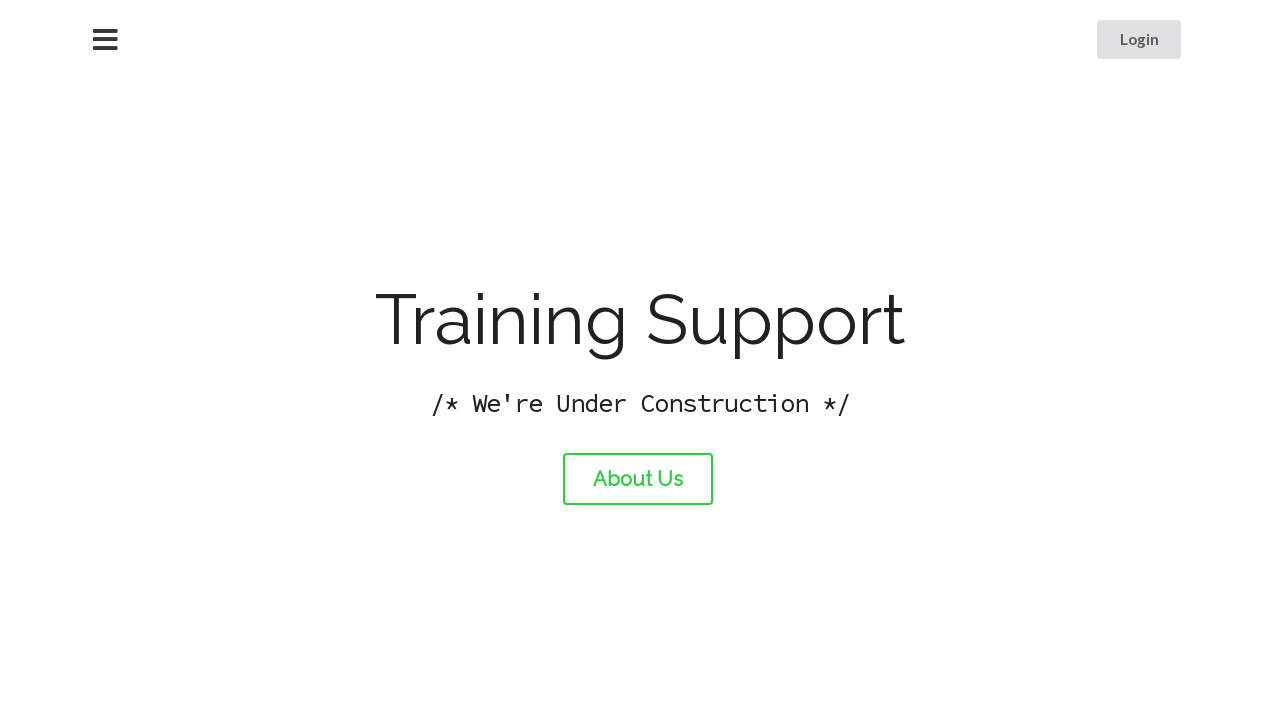

Printed homepage title
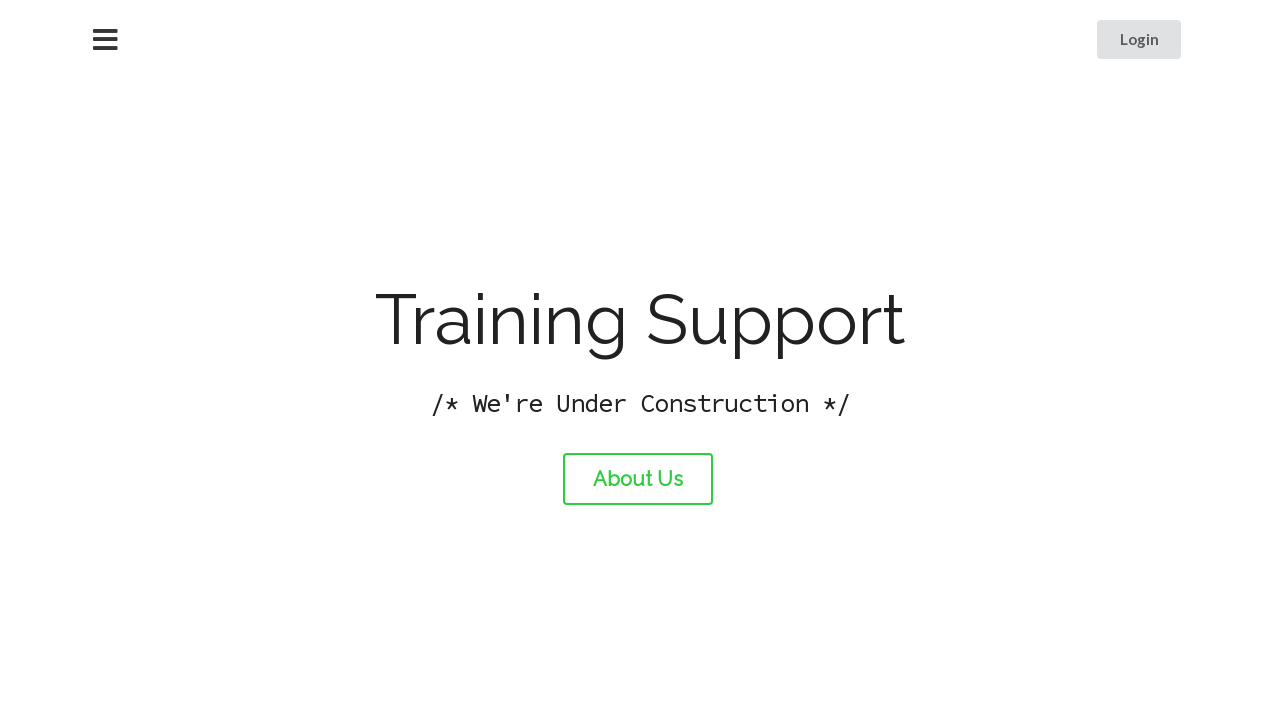

Clicked about link at (638, 479) on #about-link
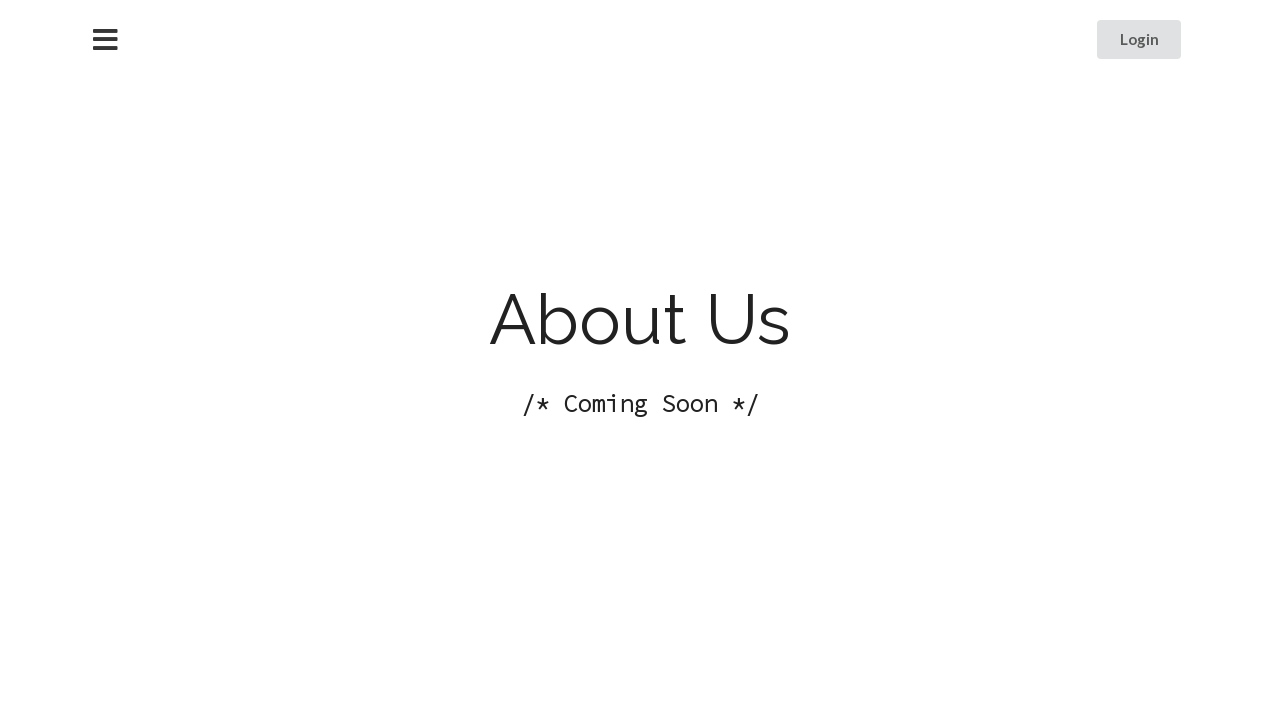

Printed about page title
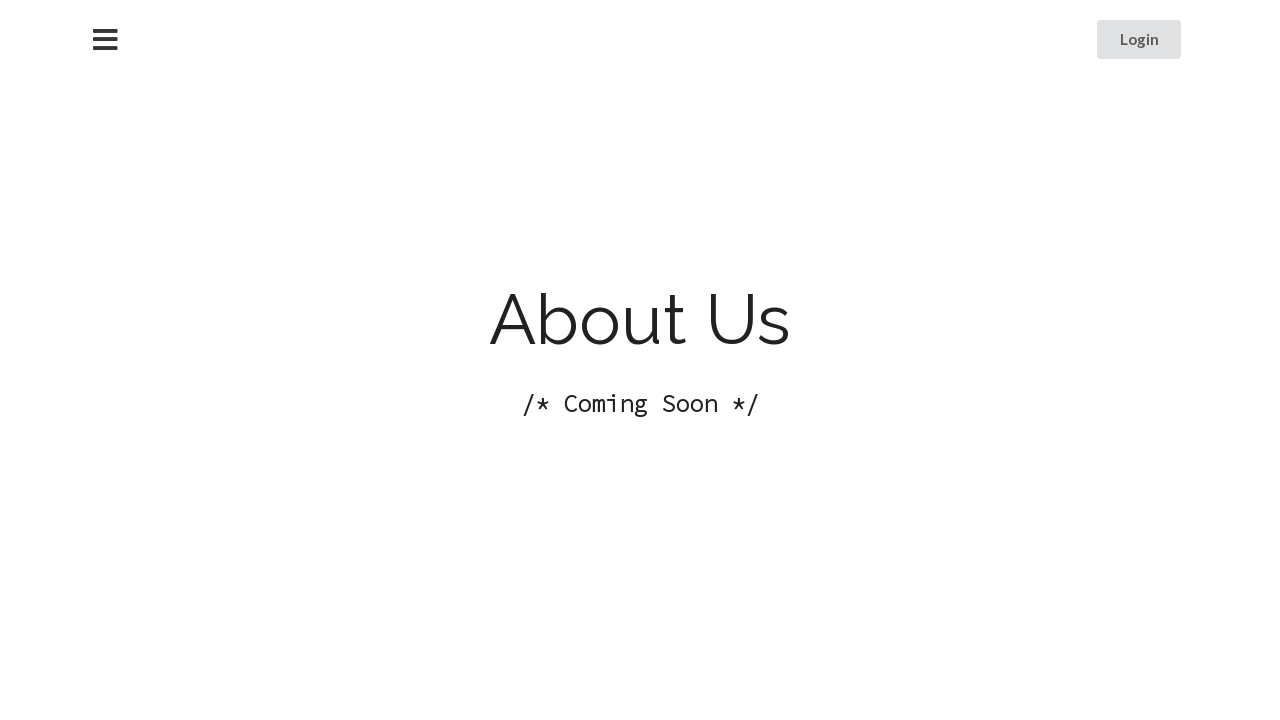

Verified about page title is 'About Training Support'
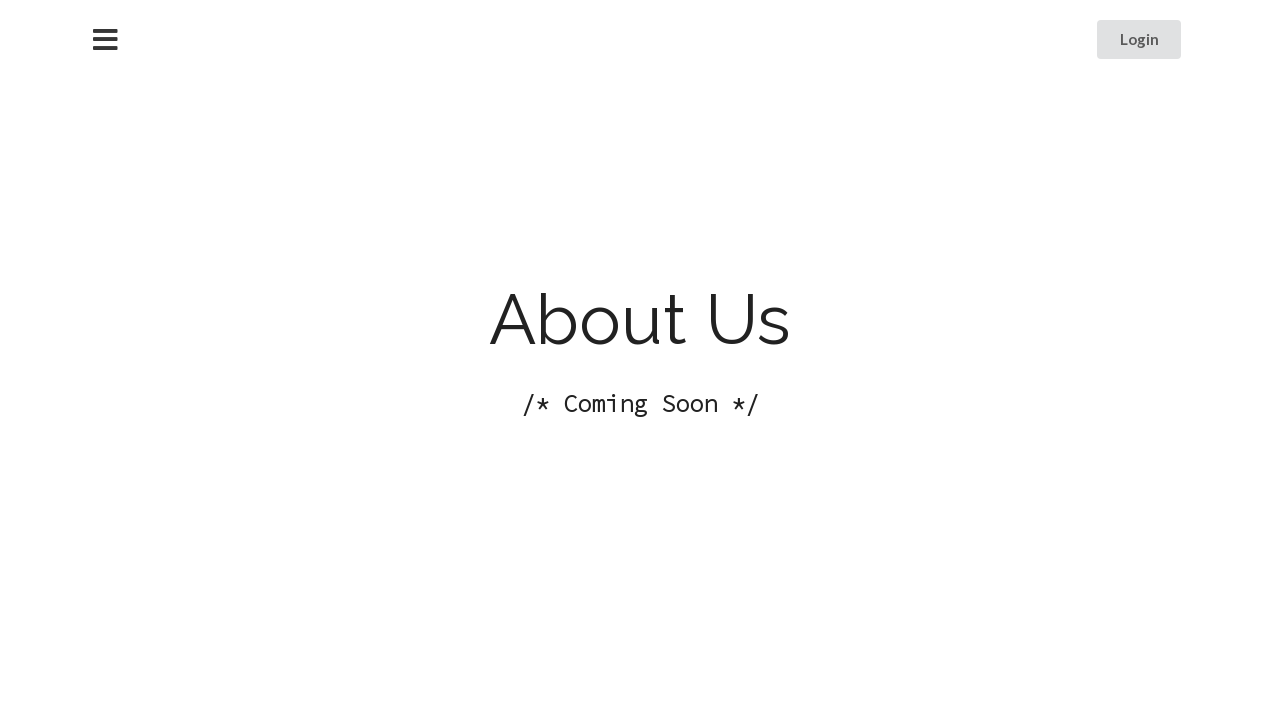

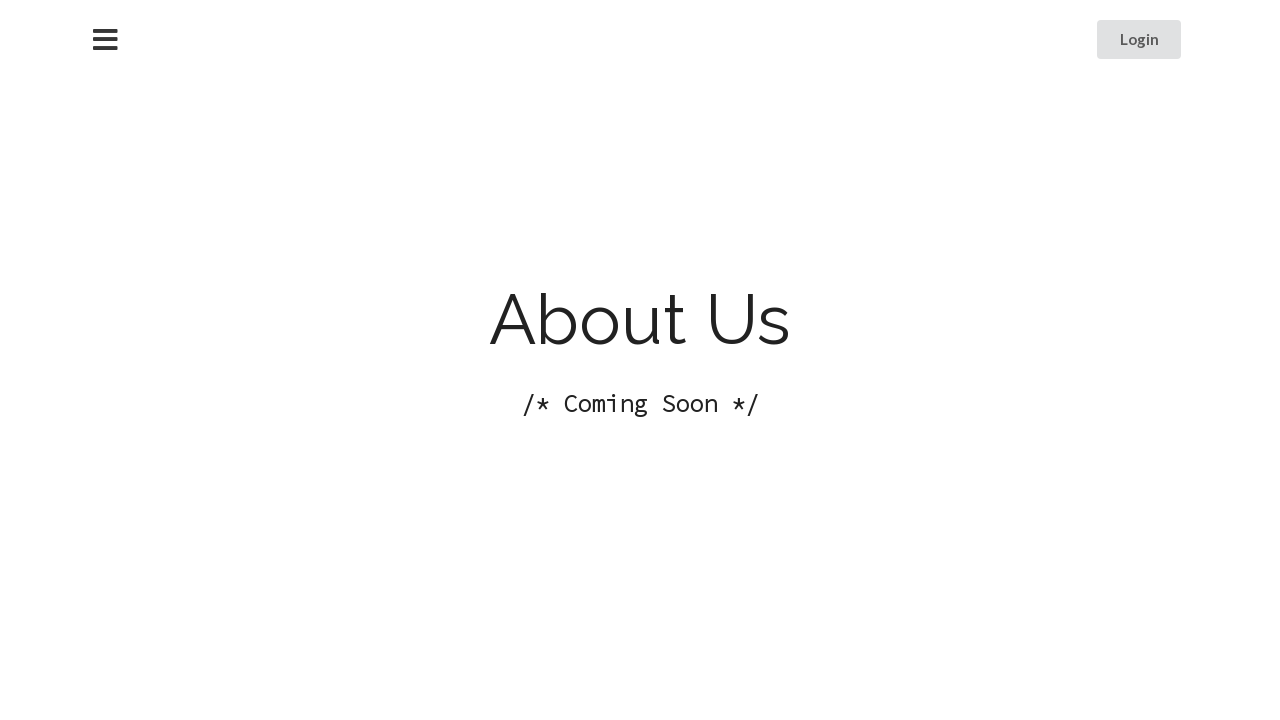